Tests hyperlink navigation by clicking links and using browser back navigation

Starting URL: https://bonigarcia.dev/selenium-webdriver-java/web-form.html

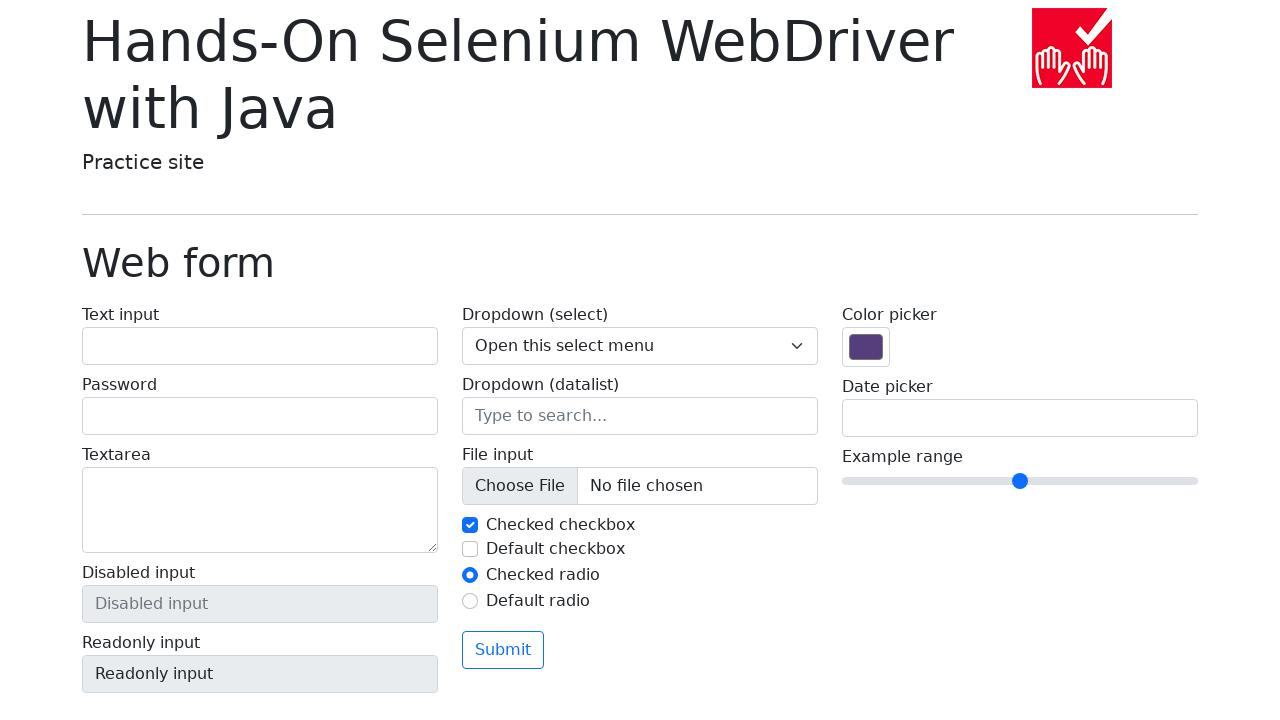

Clicked on 'Return to index' link with full text match at (143, 711) on text=Return to index
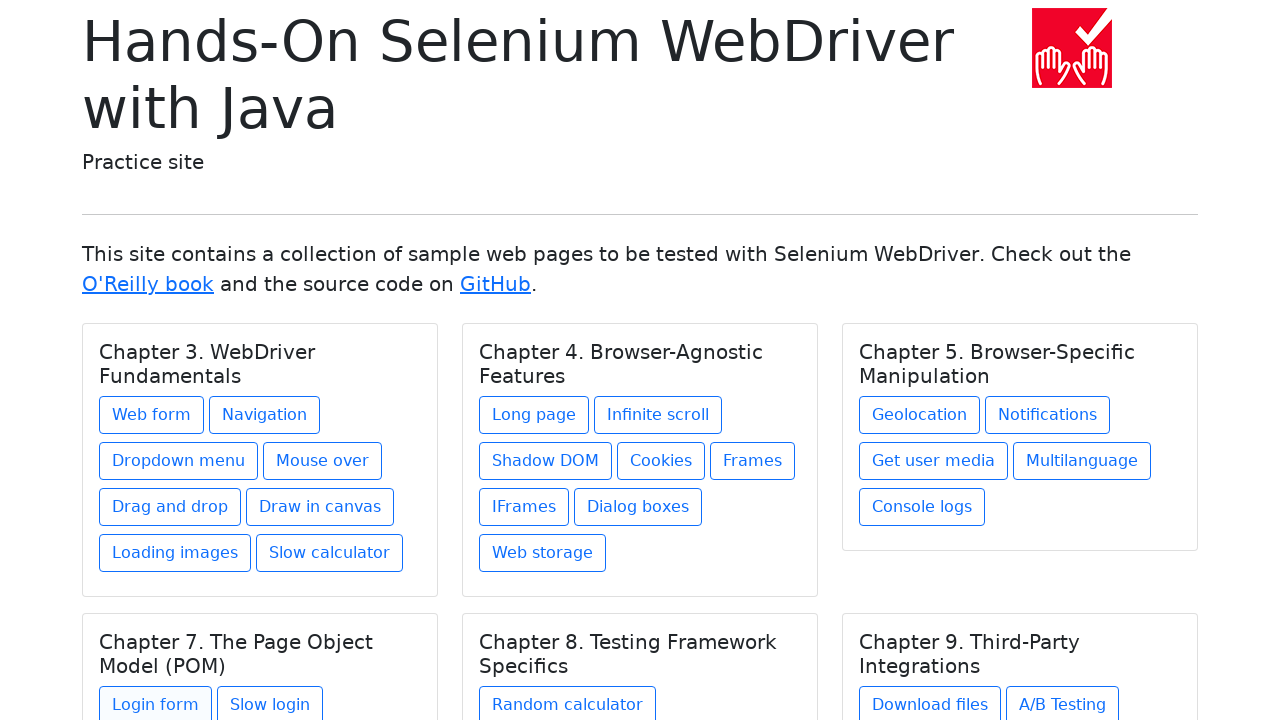

Navigated back using browser back button
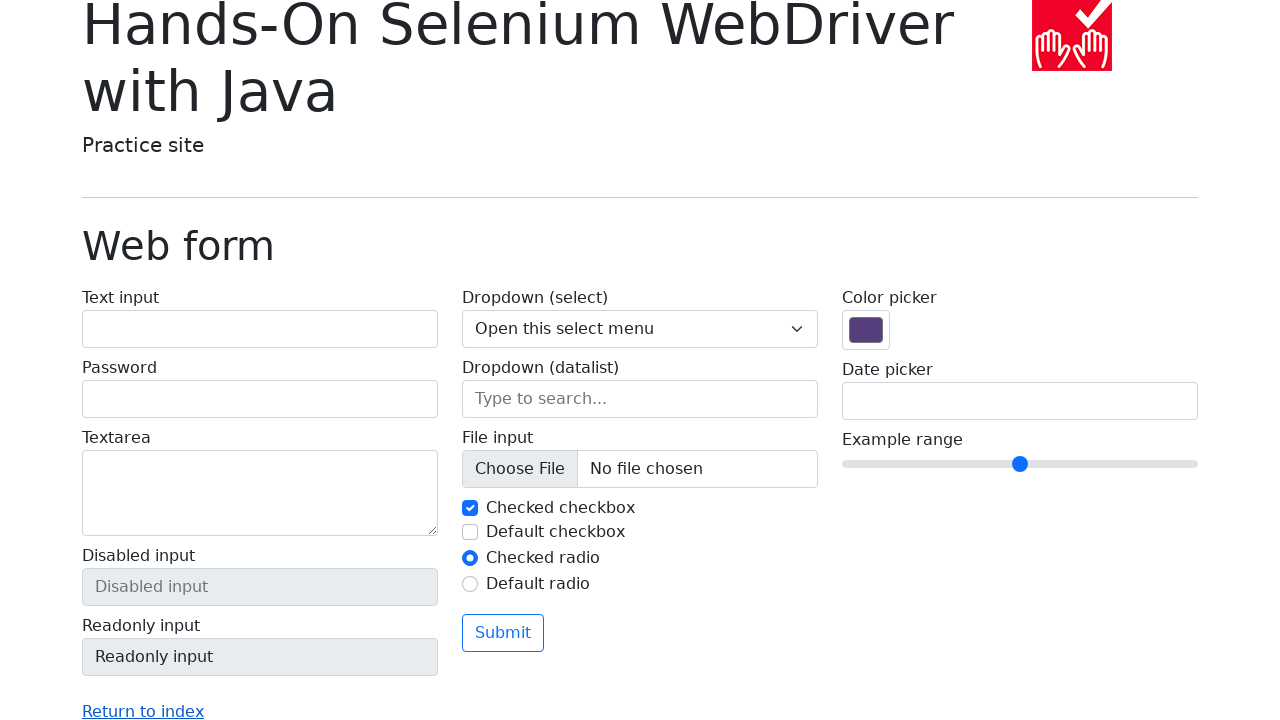

Clicked on link containing partial text 'to index' at (143, 711) on text=to index
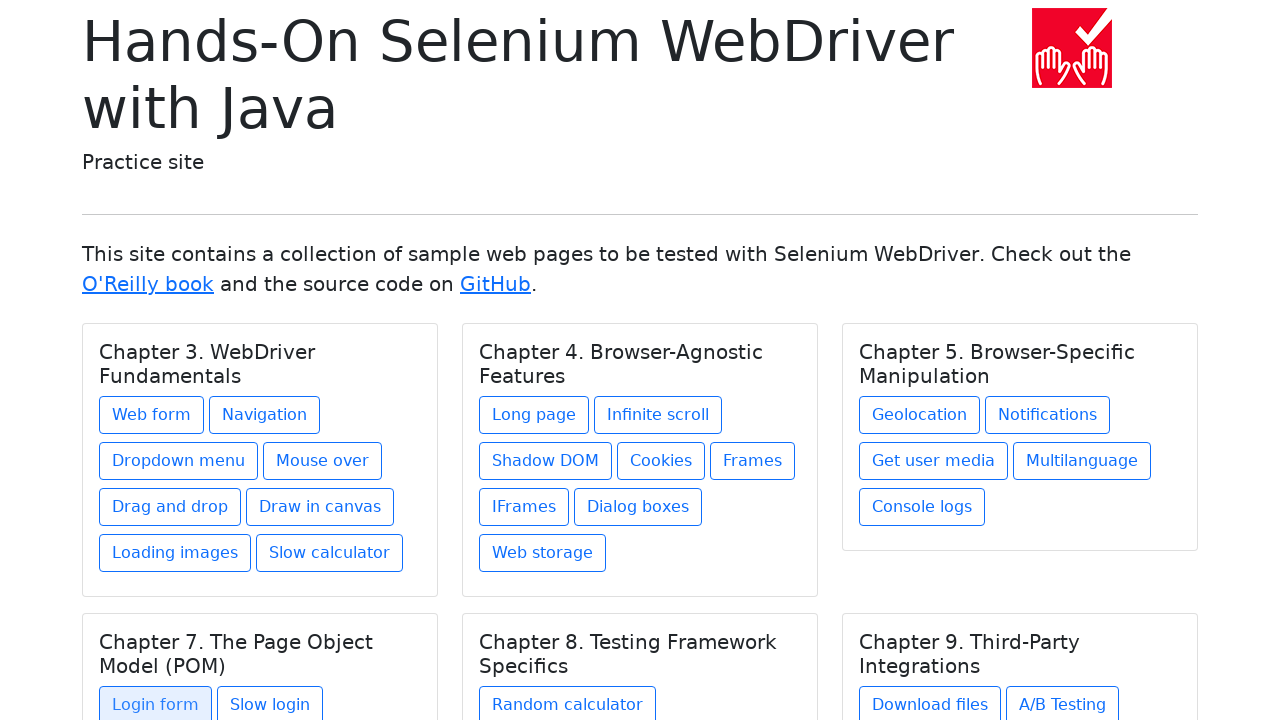

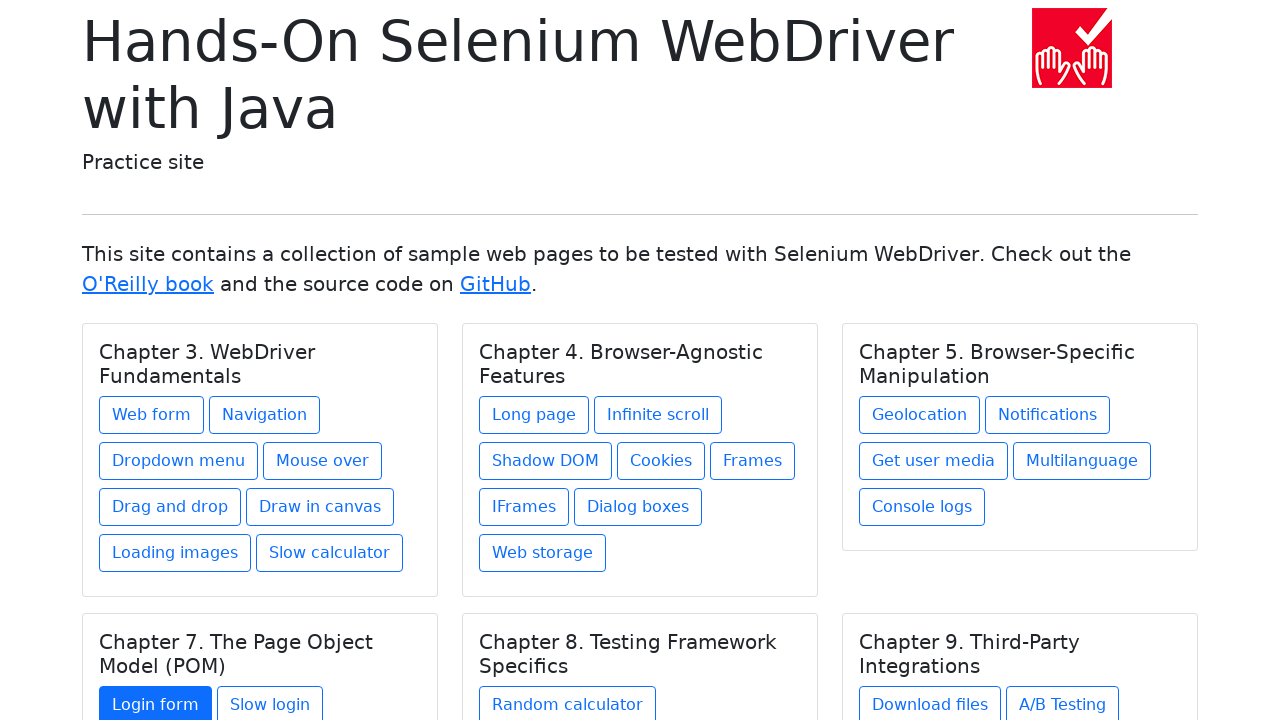